Tests checkbox state changes by verifying initial states and toggling checkboxes to ensure they change state correctly

Starting URL: http://the-internet.herokuapp.com/checkboxes

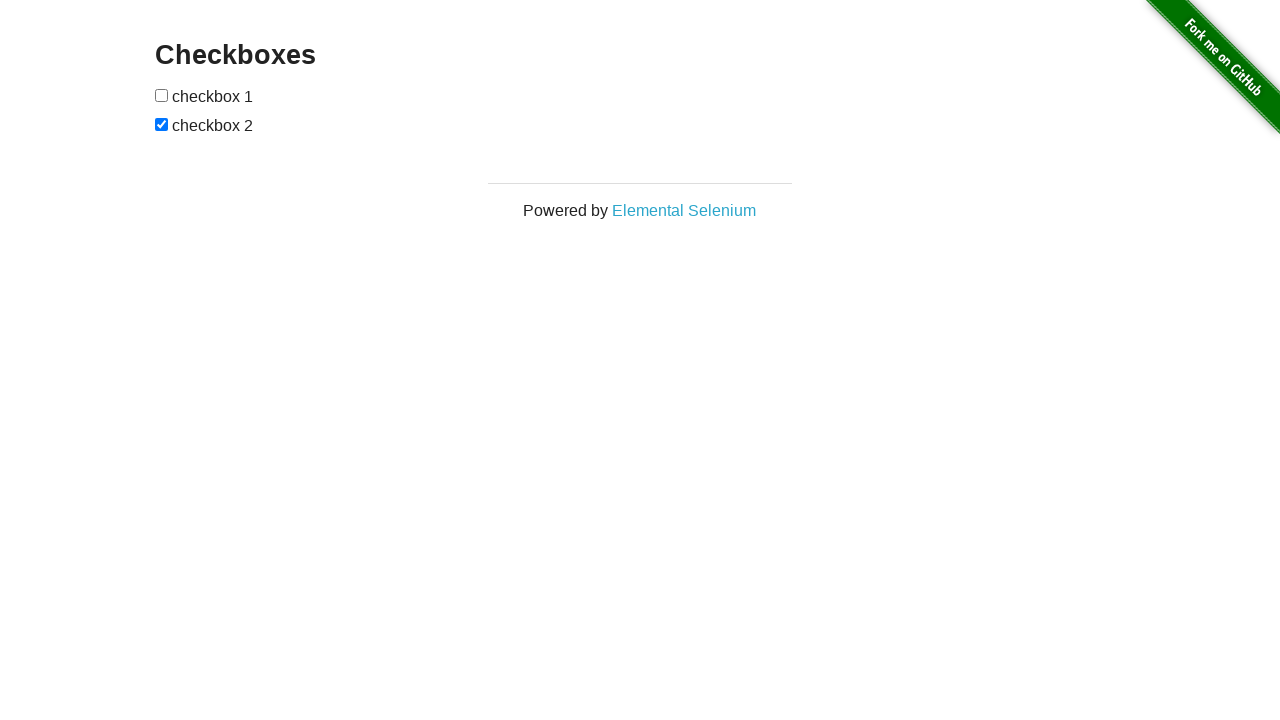

Located all checkboxes on the page
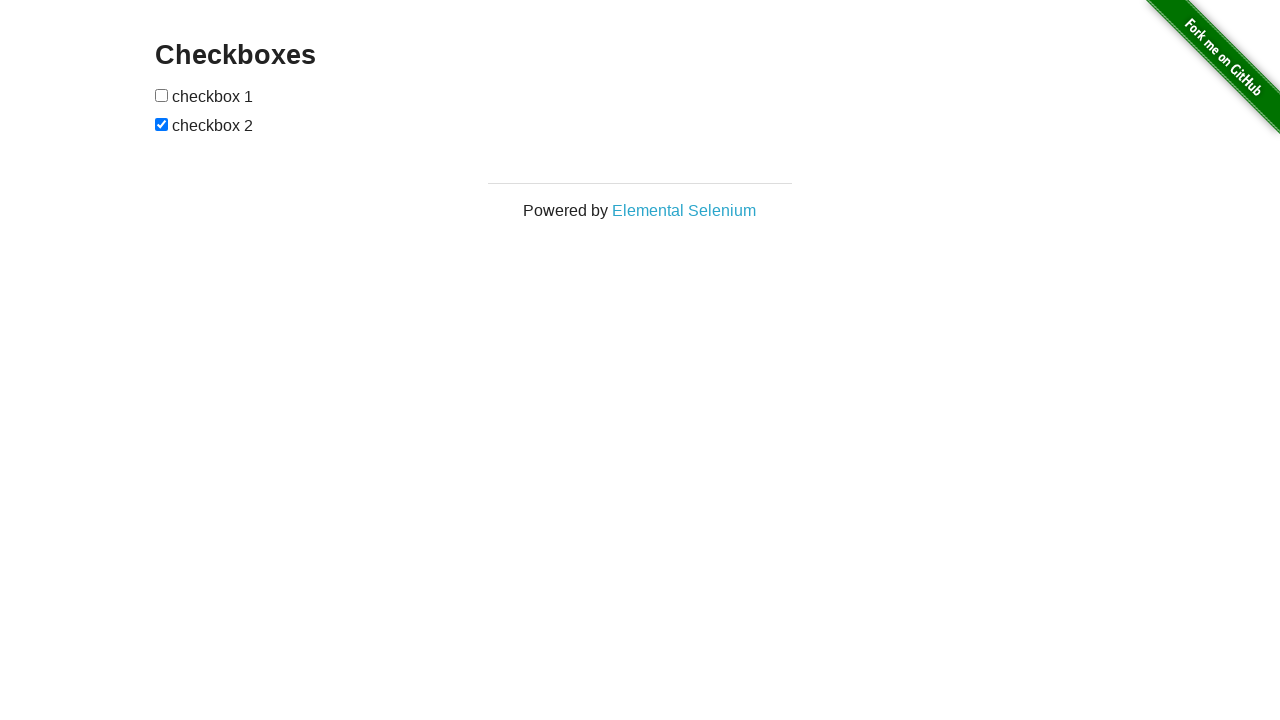

Checked initial state of first checkbox
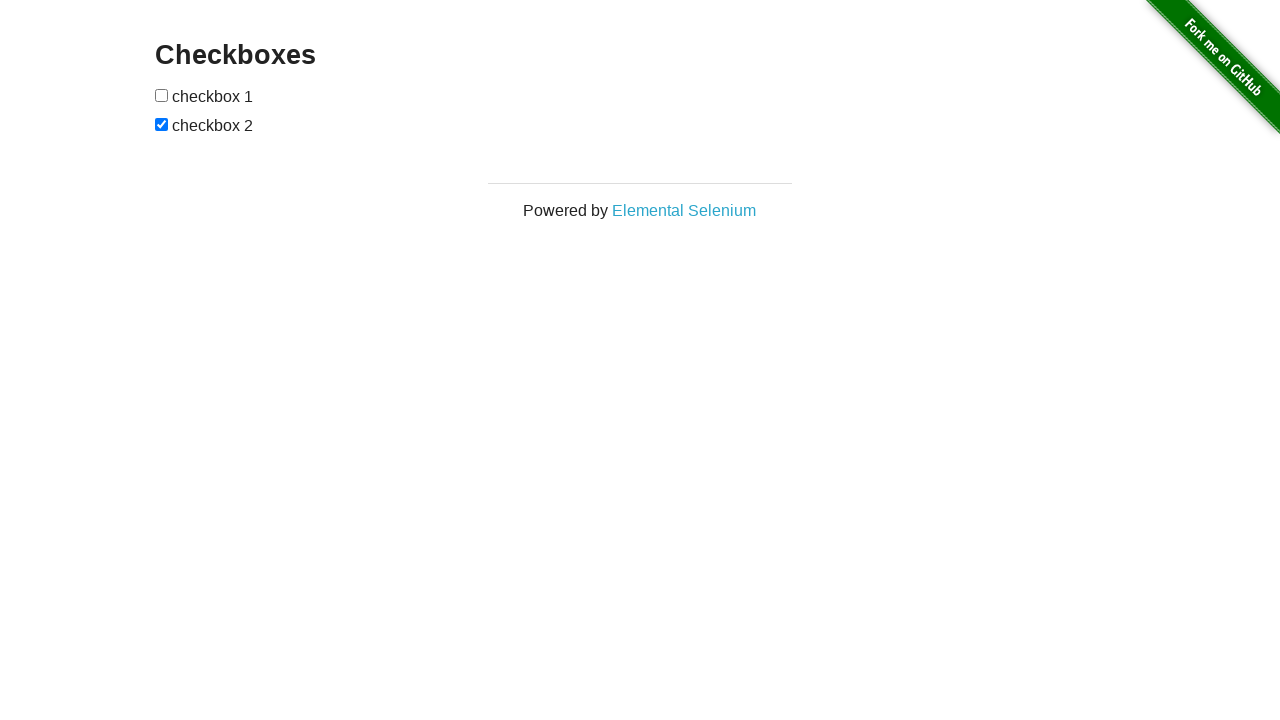

Checked initial state of second checkbox
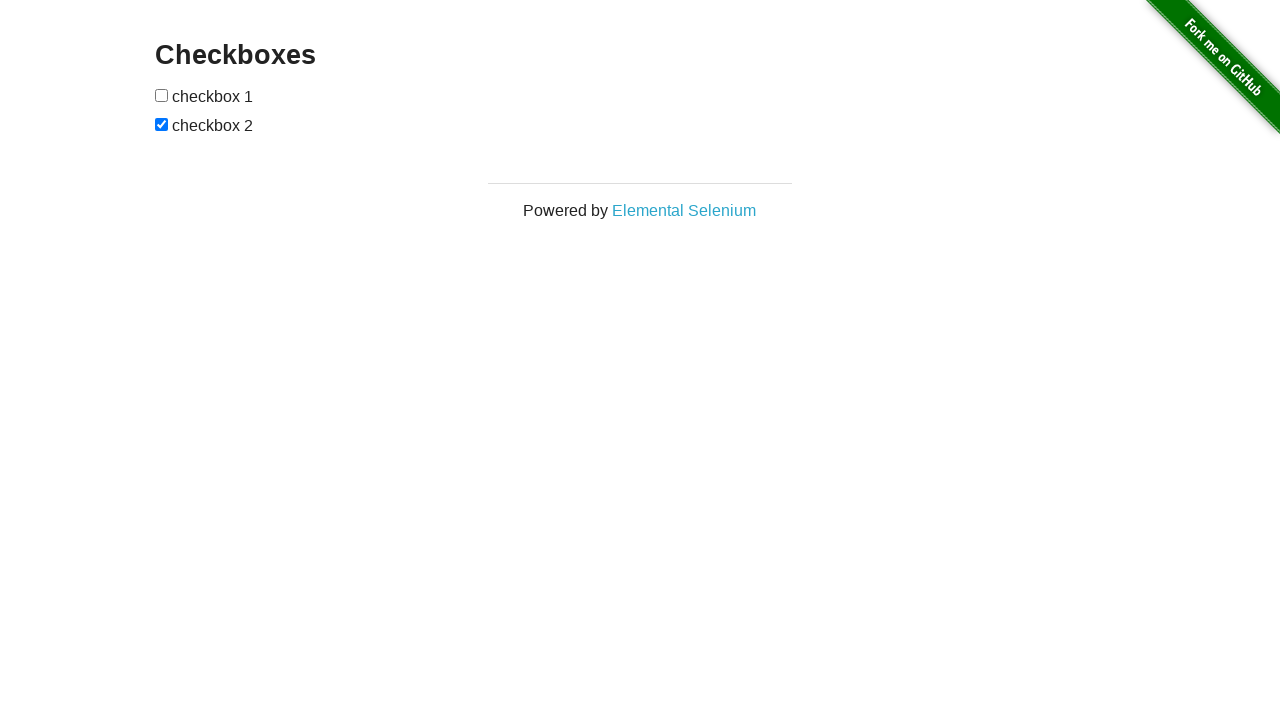

Clicked first checkbox to toggle its state at (162, 95) on [type=checkbox] >> nth=0
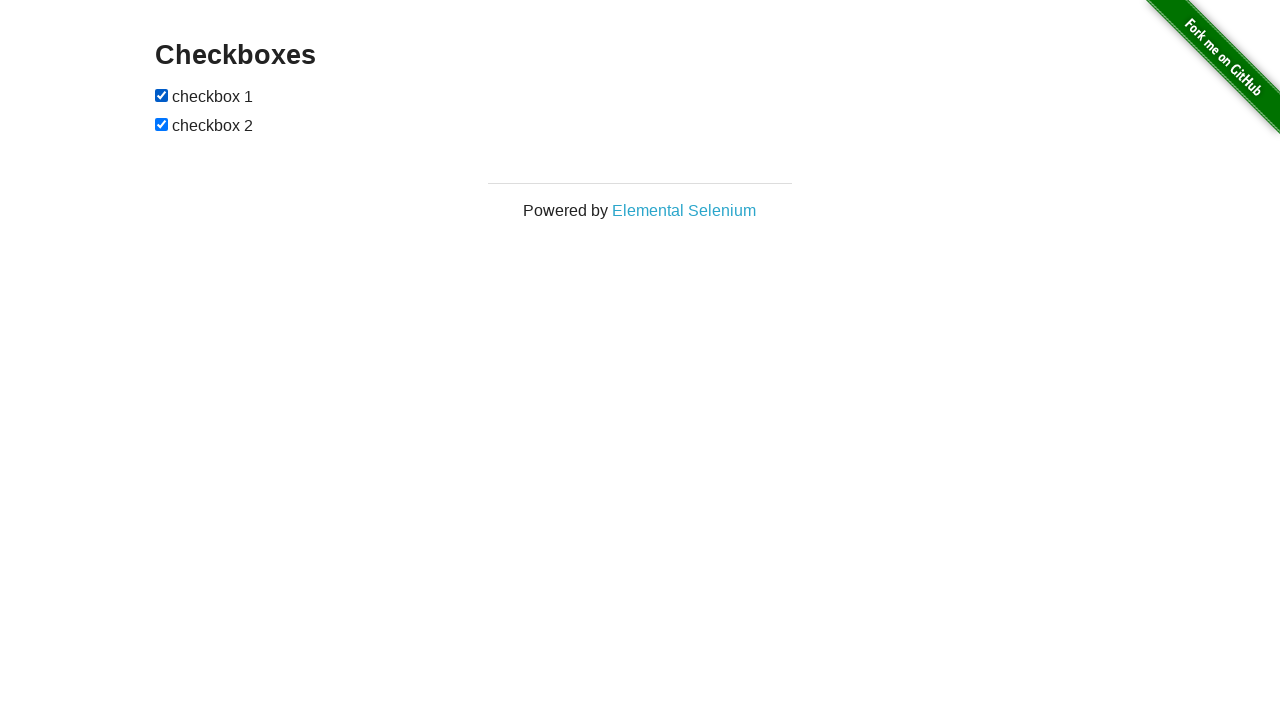

Clicked second checkbox to toggle its state at (162, 124) on [type=checkbox] >> nth=1
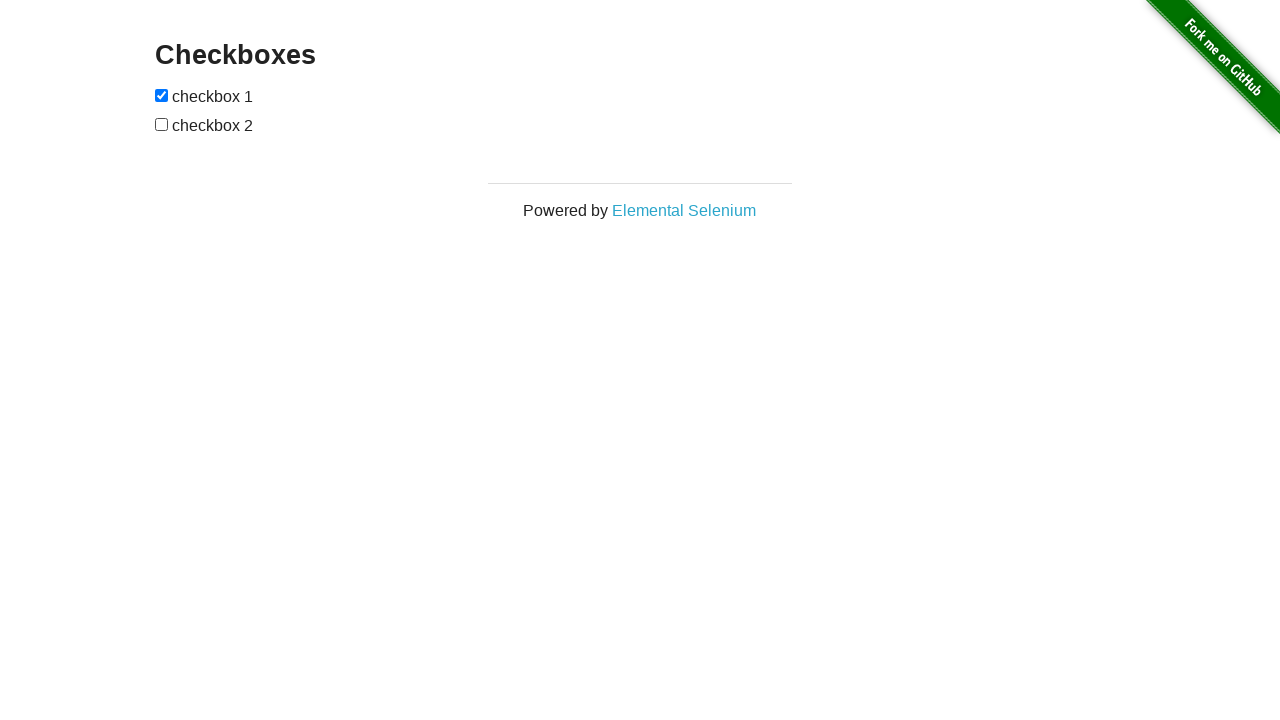

Verified first checkbox state changed correctly
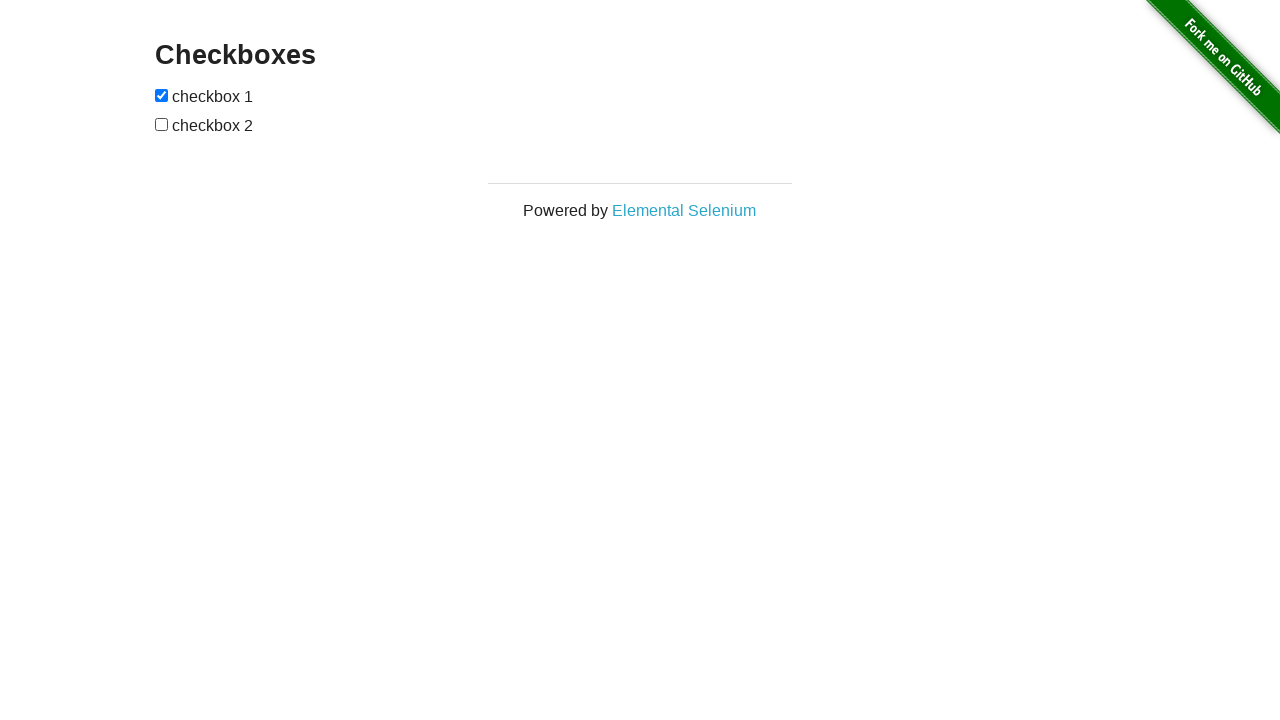

Verified second checkbox state changed correctly
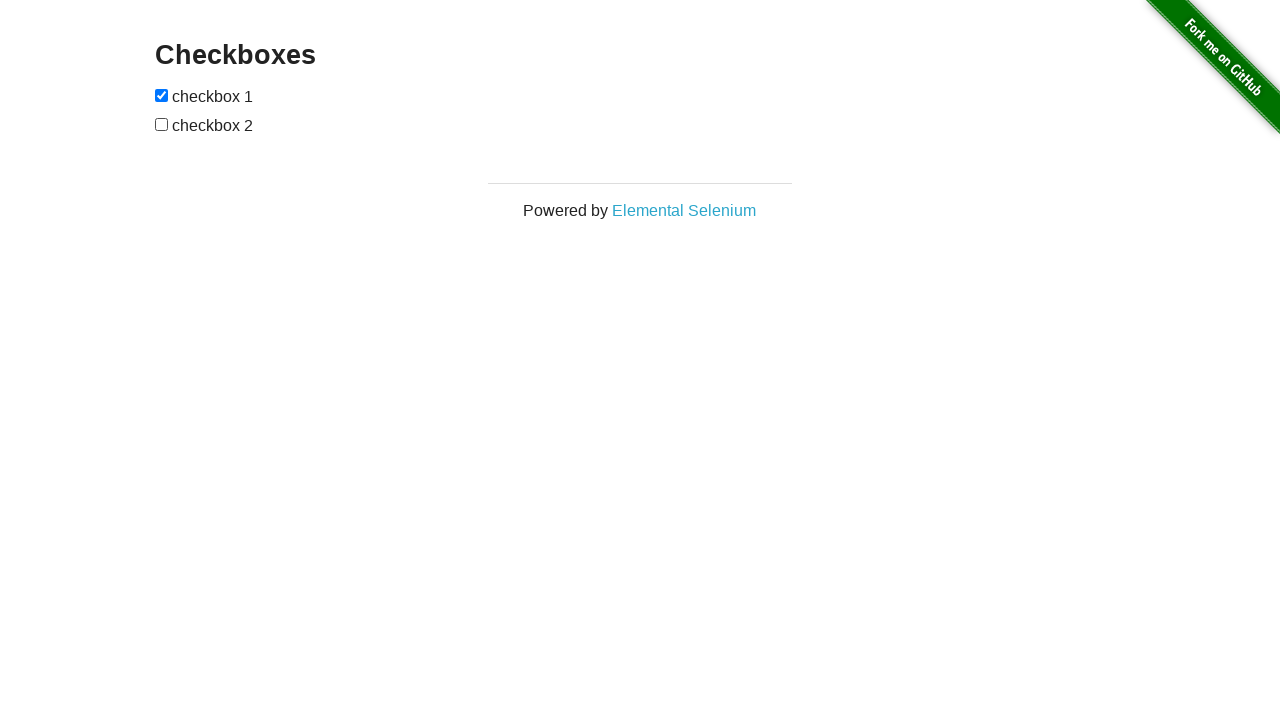

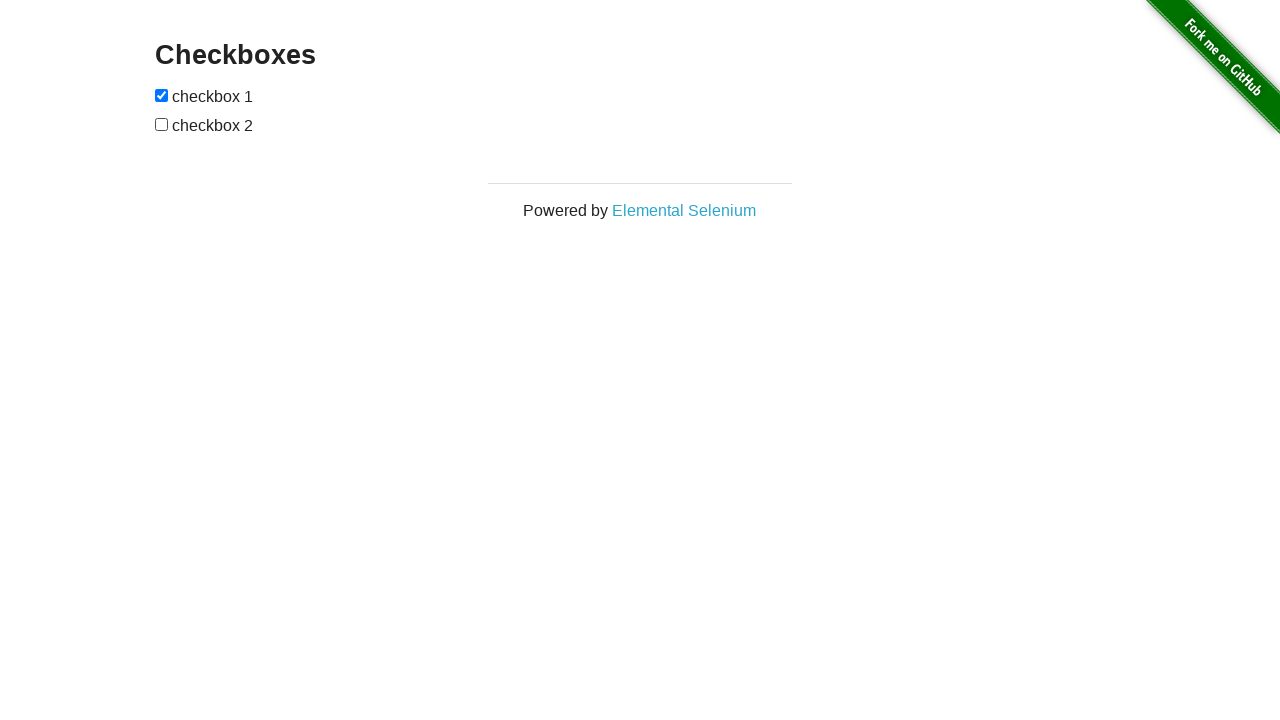